Tests Benz radio button selection on the practice page

Starting URL: https://www.letskodeit.com/practice

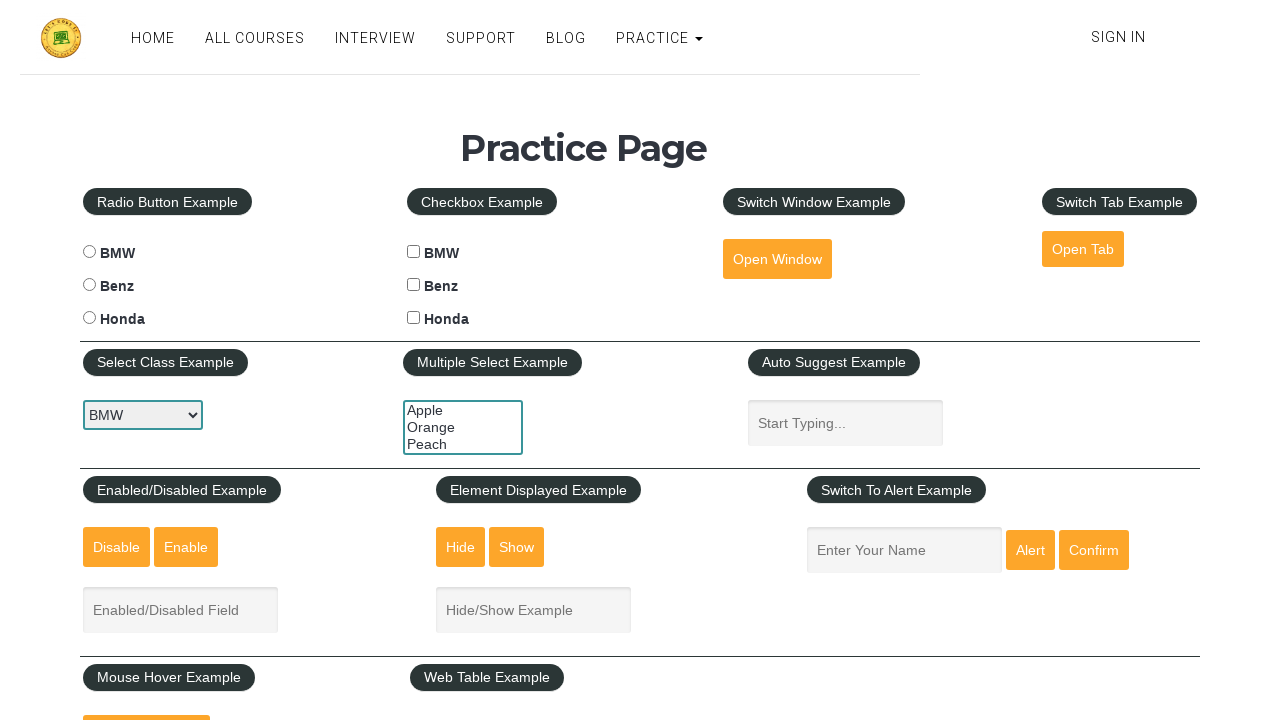

Clicked Benz radio button at (89, 285) on #benzradio
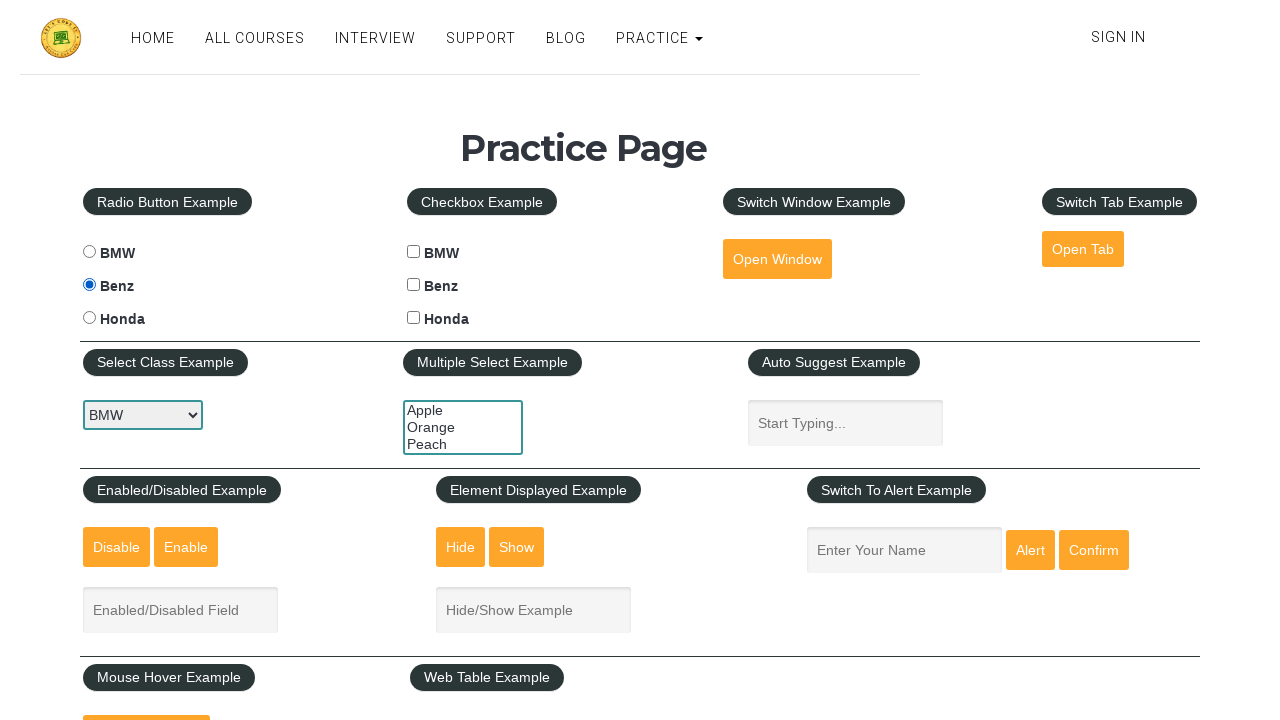

Verified Benz radio button is selected
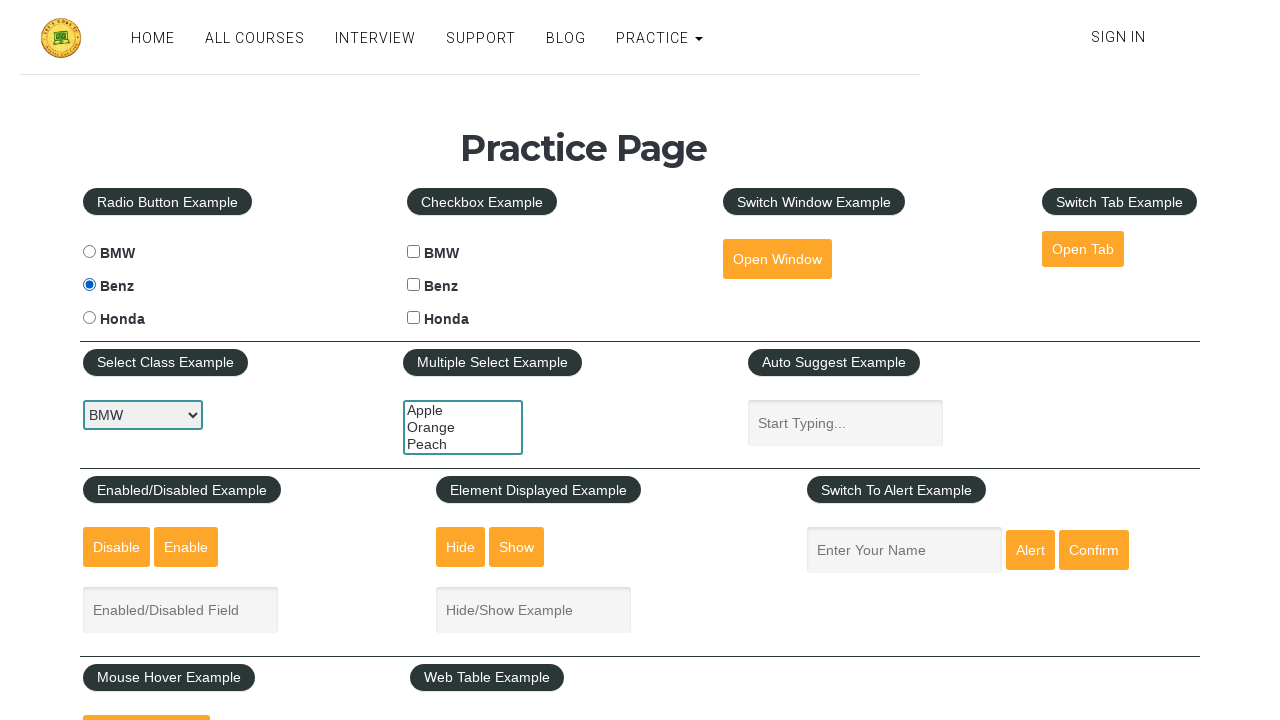

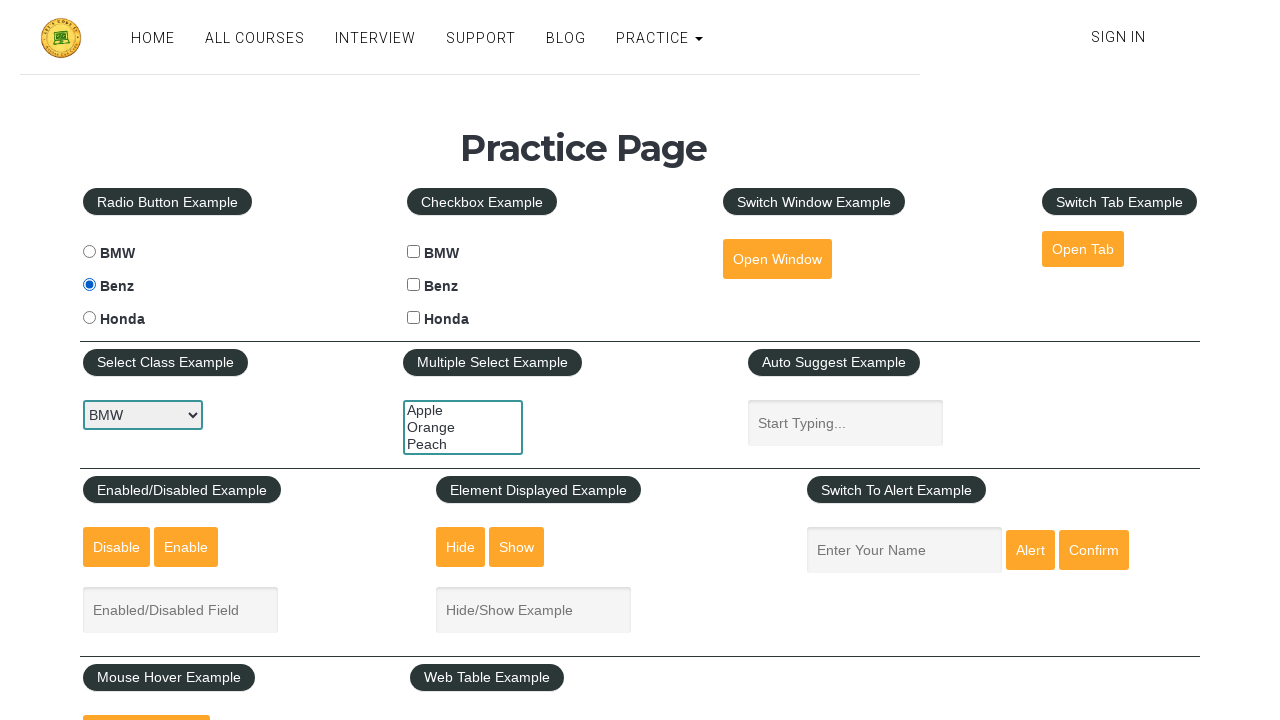